Tests different types of JavaScript alerts including simple alerts, confirmation dialogs, and prompt dialogs by interacting with various alert buttons and handling the popups

Starting URL: https://demo.automationtesting.in/Alerts.html

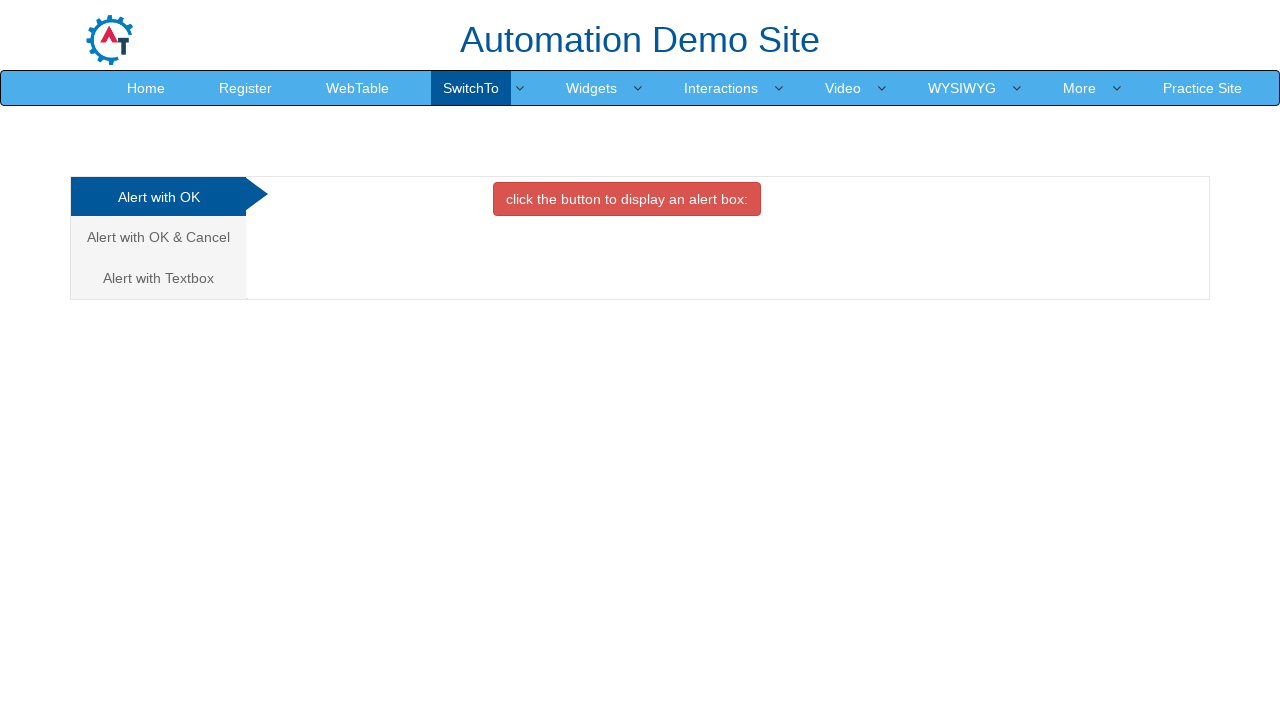

Clicked the first alert button to trigger simple alert at (627, 199) on xpath=//button[@onclick='alertbox()']
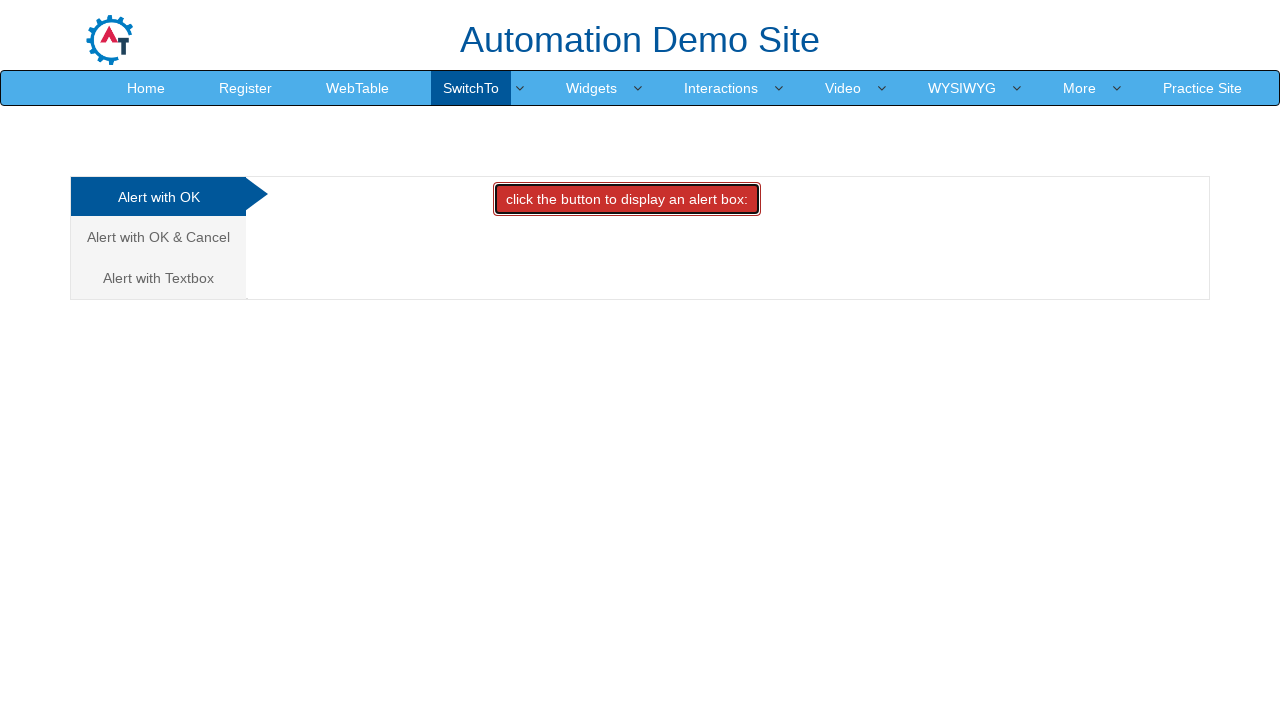

Set up dialog handler to accept simple alert
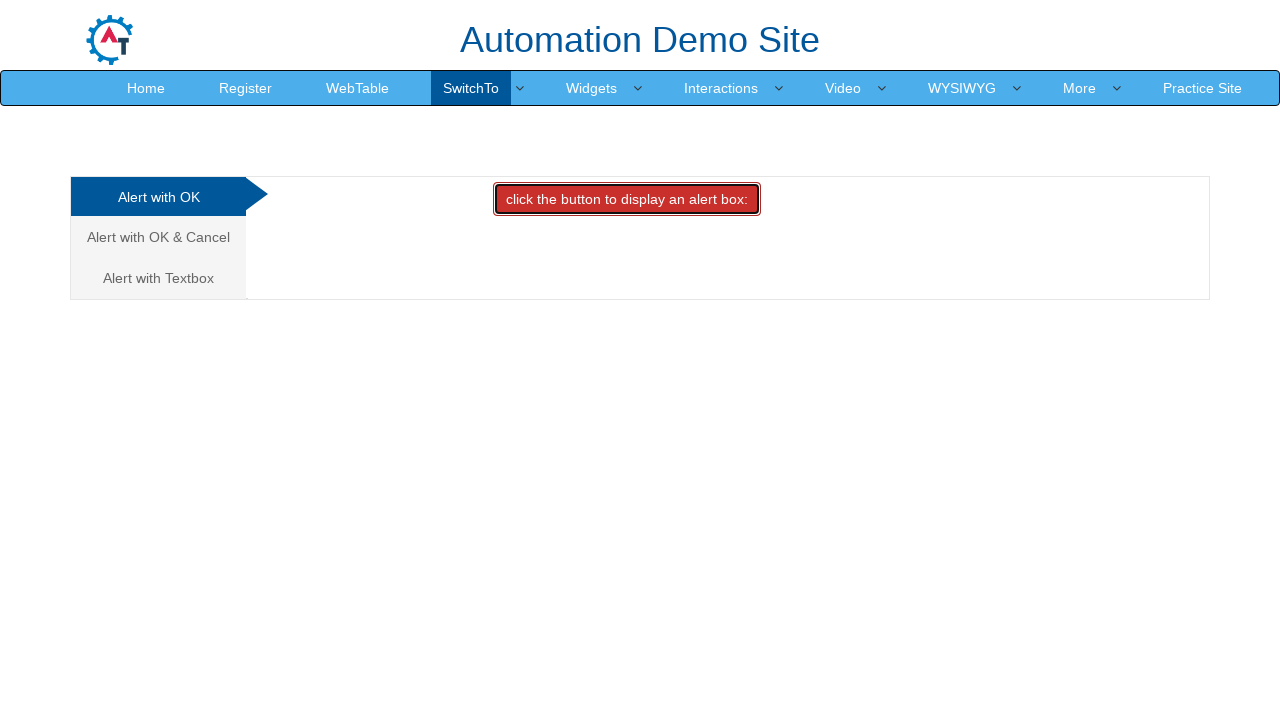

Navigated to 'Alert with OK & Cancel' tab at (158, 237) on xpath=//a[text()='Alert with OK & Cancel ']
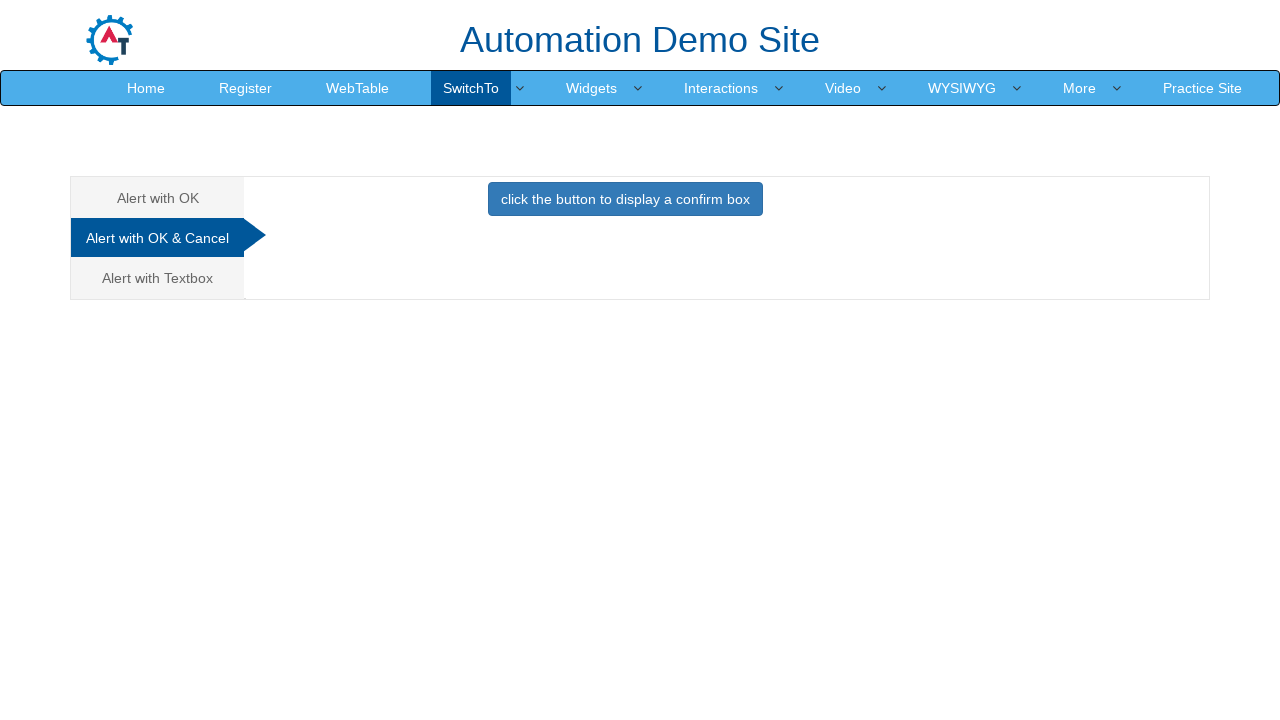

Clicked the confirm box button to trigger confirmation dialog at (625, 199) on xpath=//button[@onclick='confirmbox()']
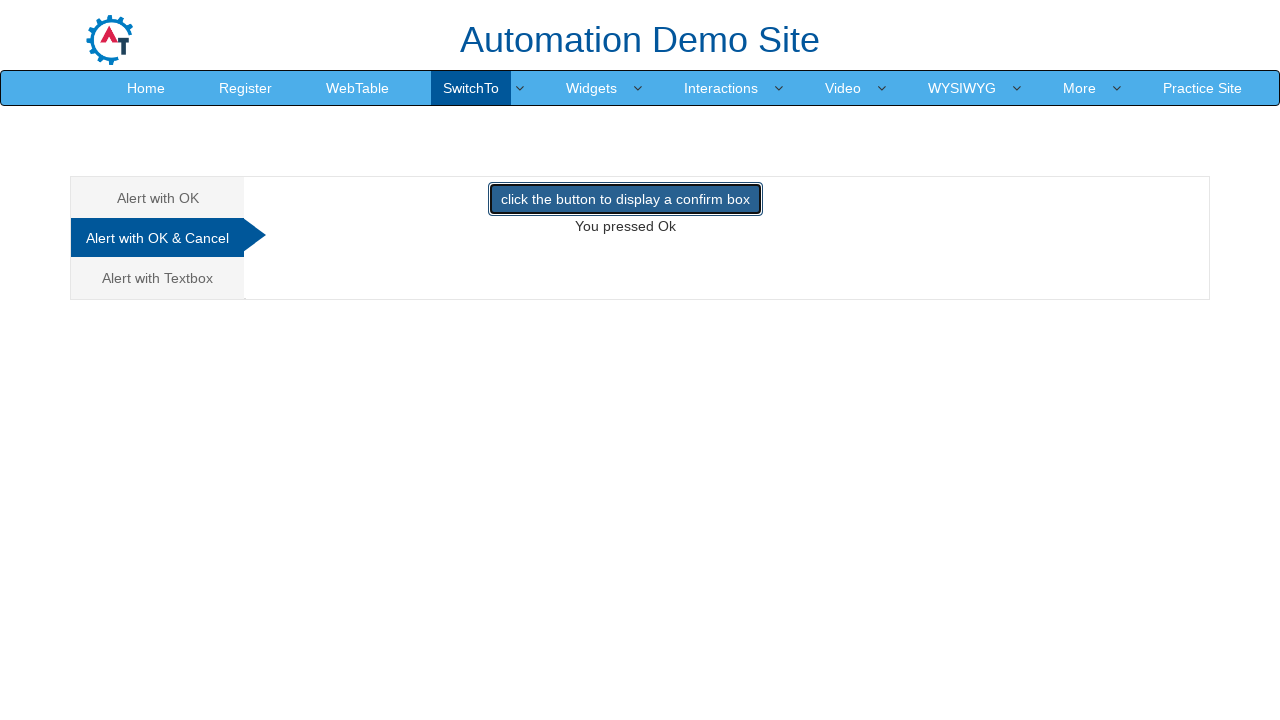

Set up dialog handler to dismiss confirmation dialog
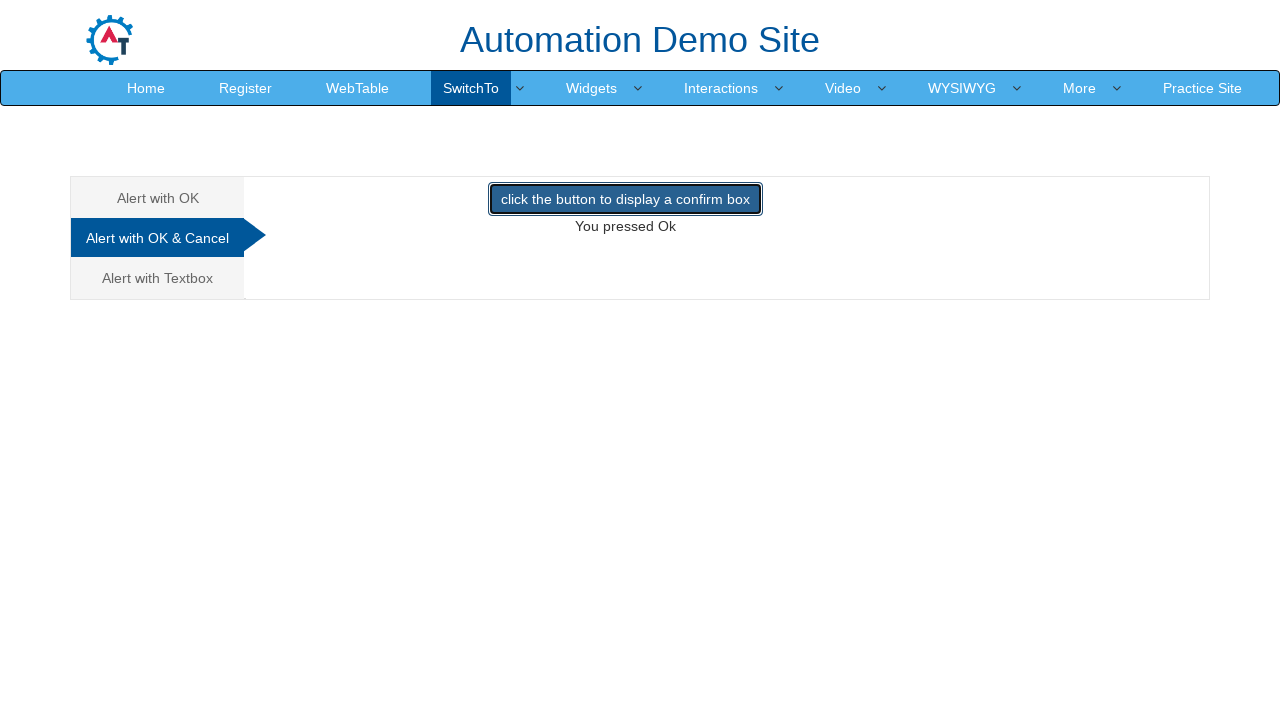

Navigated to 'Alert with Textbox' tab at (158, 278) on xpath=//a[text()='Alert with Textbox ']
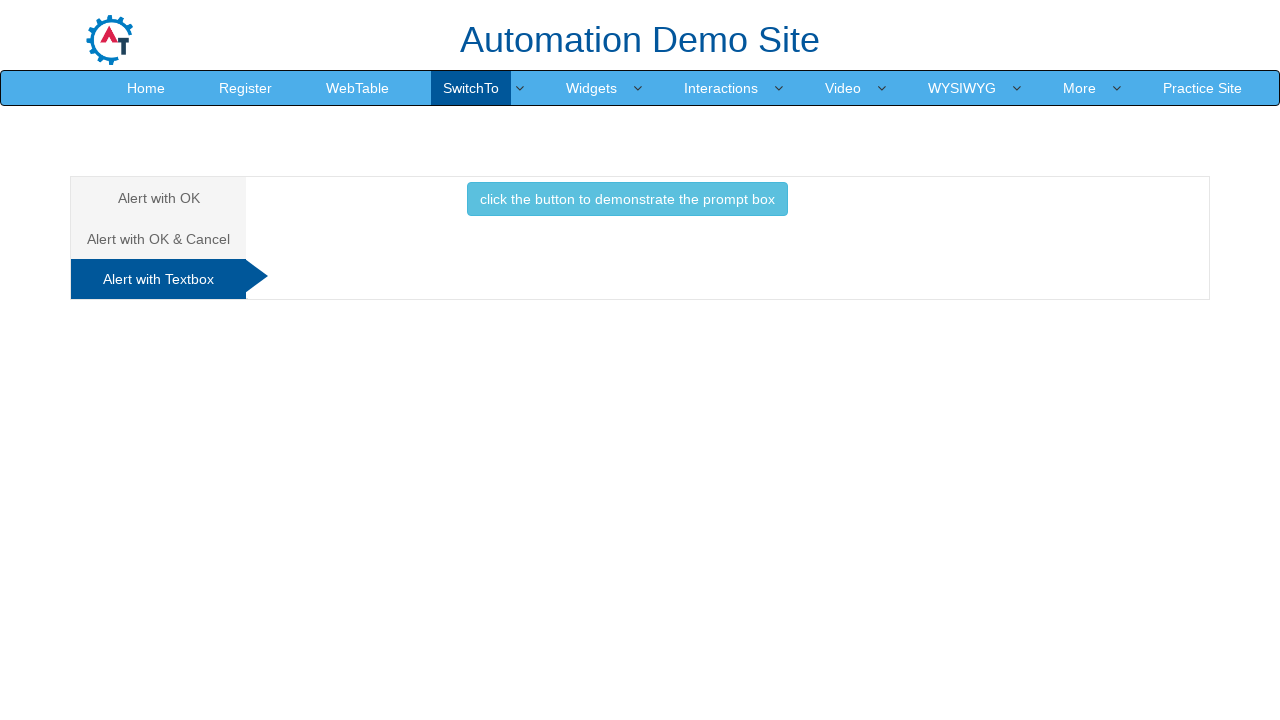

Clicked the prompt box button to trigger prompt dialog at (627, 199) on xpath=//button[@onclick='promptbox()']
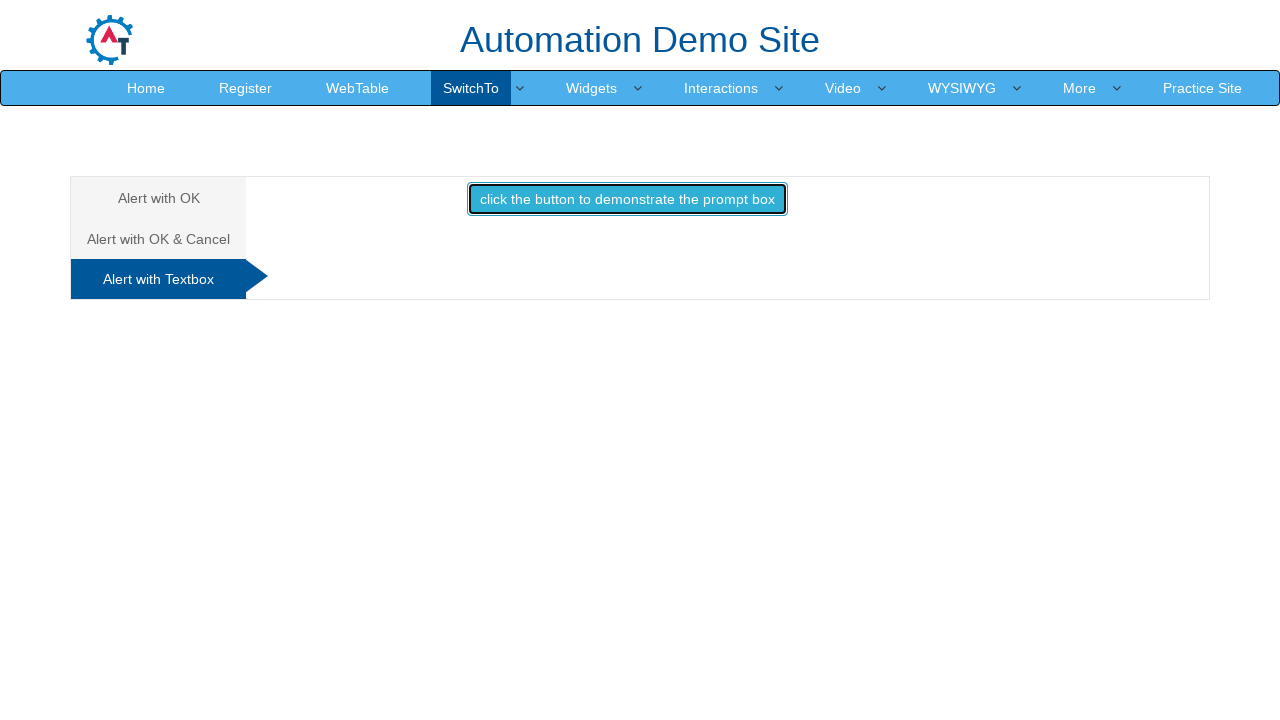

Set up dialog handler to accept prompt dialog with text 'Hello there'
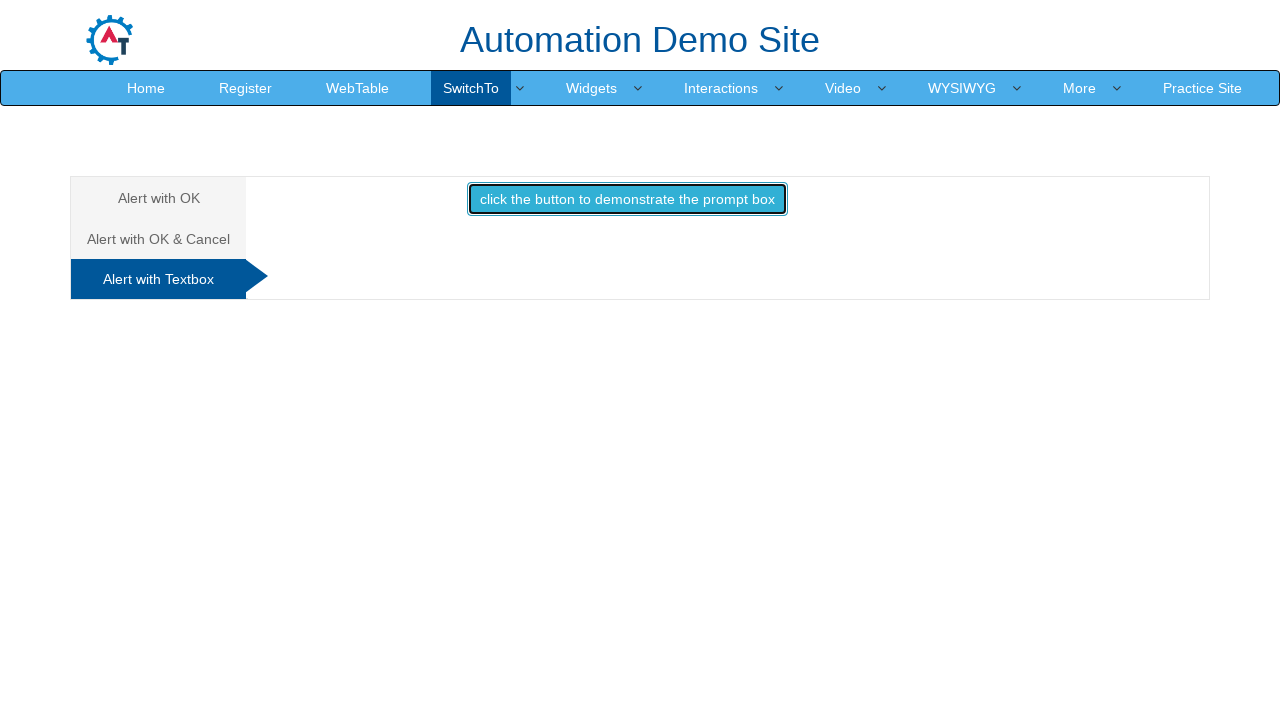

Clicked prompt box button again to trigger and handle prompt dialog at (627, 199) on xpath=//button[@onclick='promptbox()']
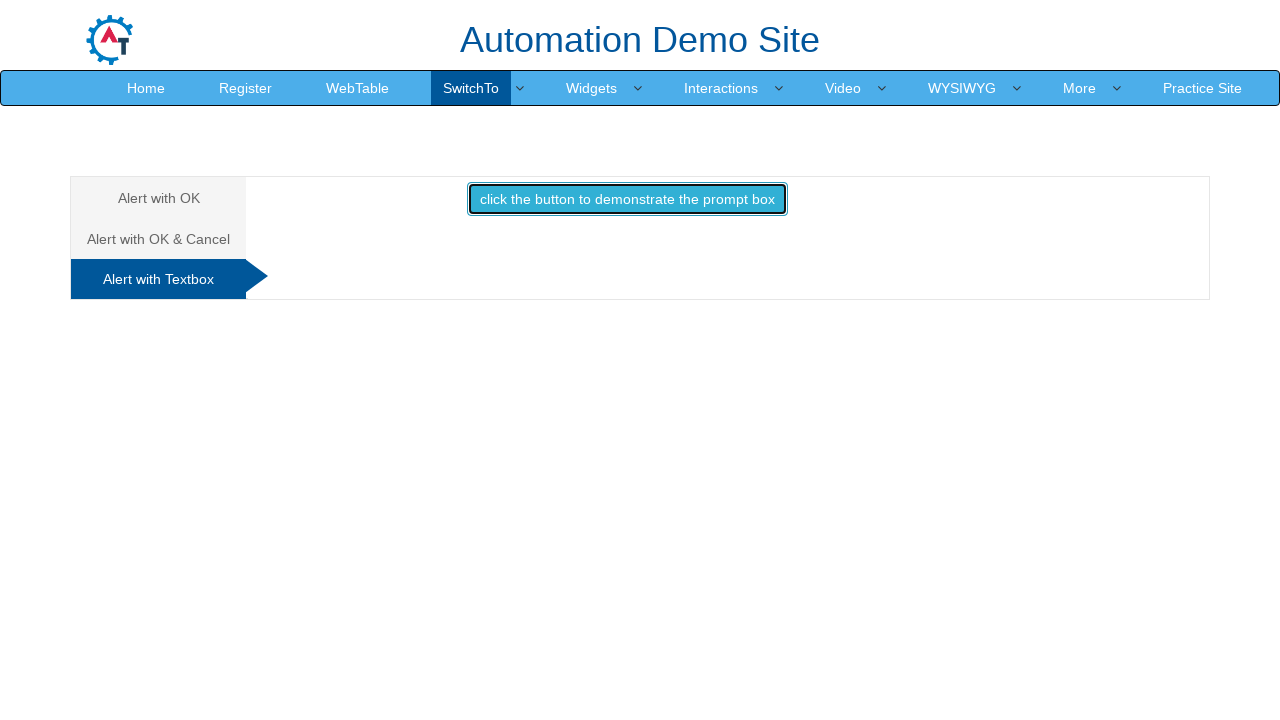

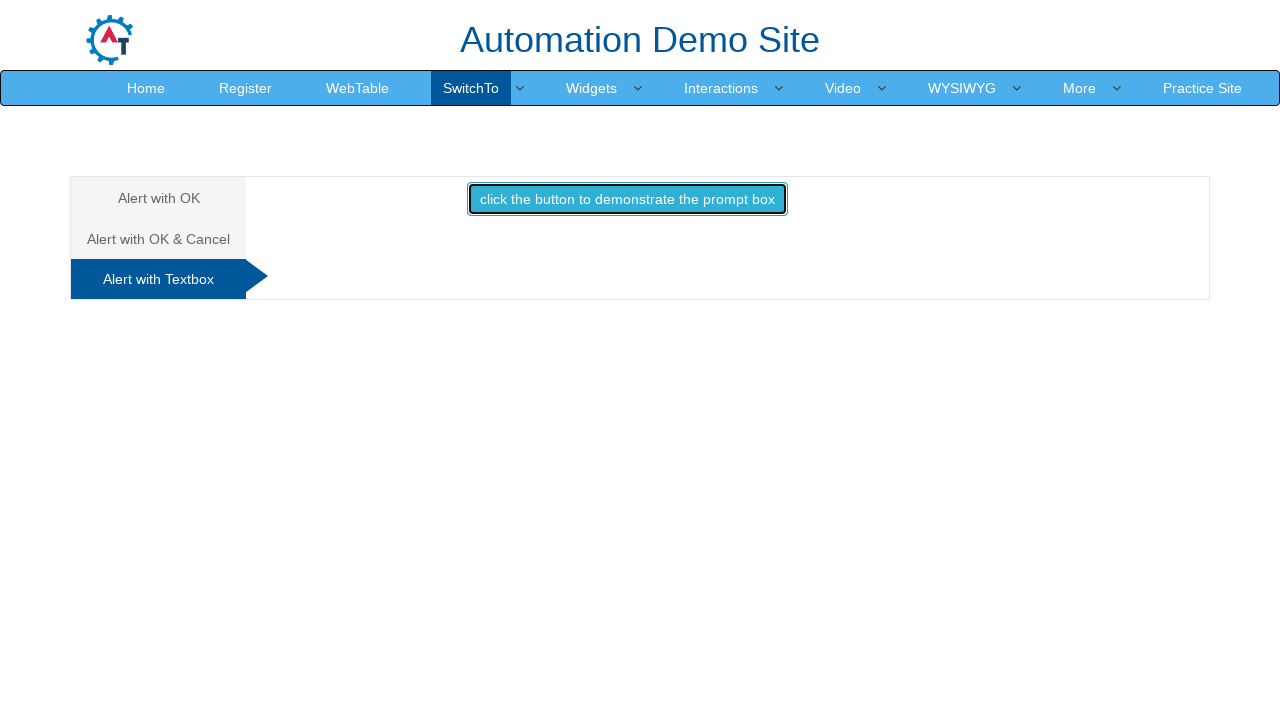